Tests various input field interactions including entering text, appending text with TAB key, clearing fields, and verifying field states (disabled/readonly)

Starting URL: https://letcode.in/edit

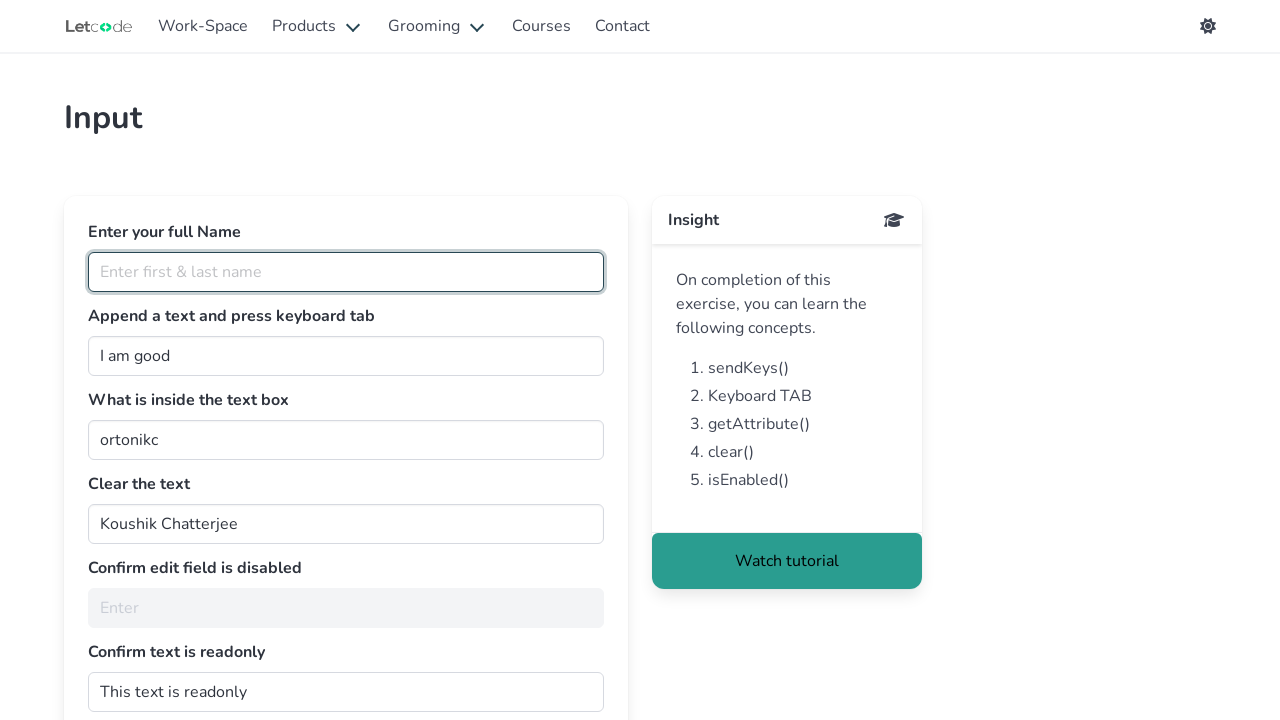

Filled full name field with 'TestVin' on #fullName
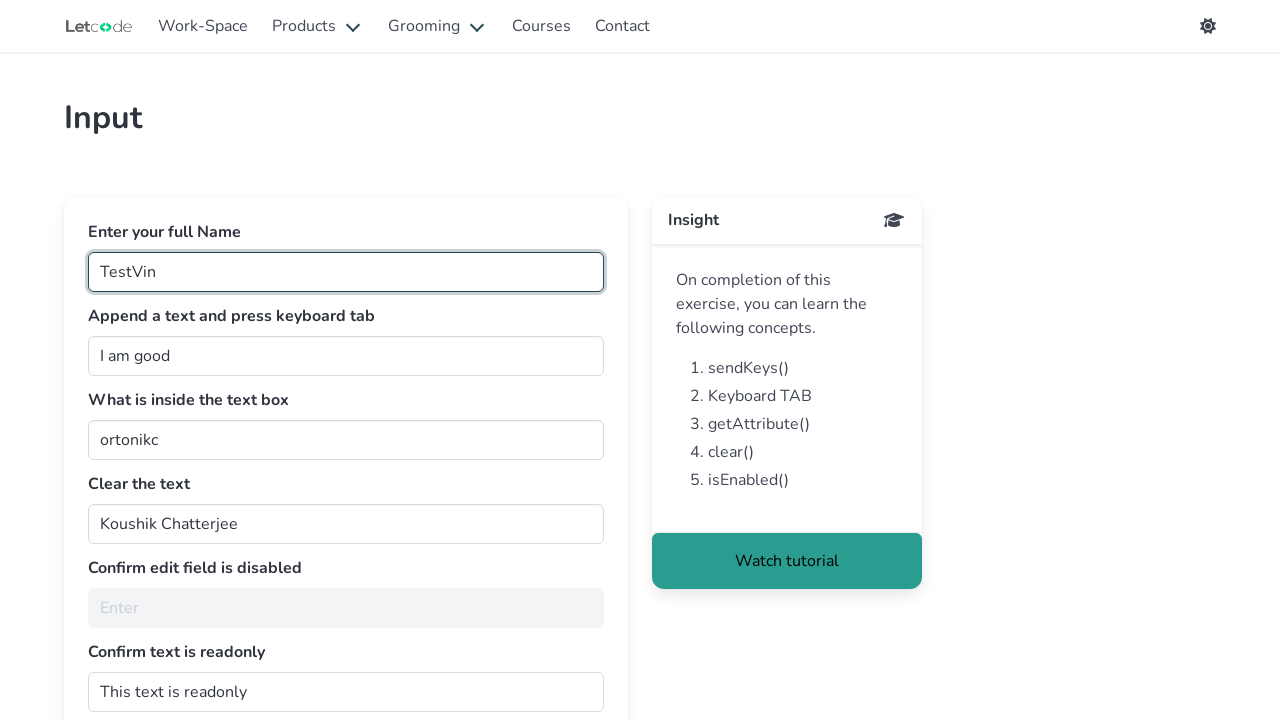

Appended ' Person' to join field on #join
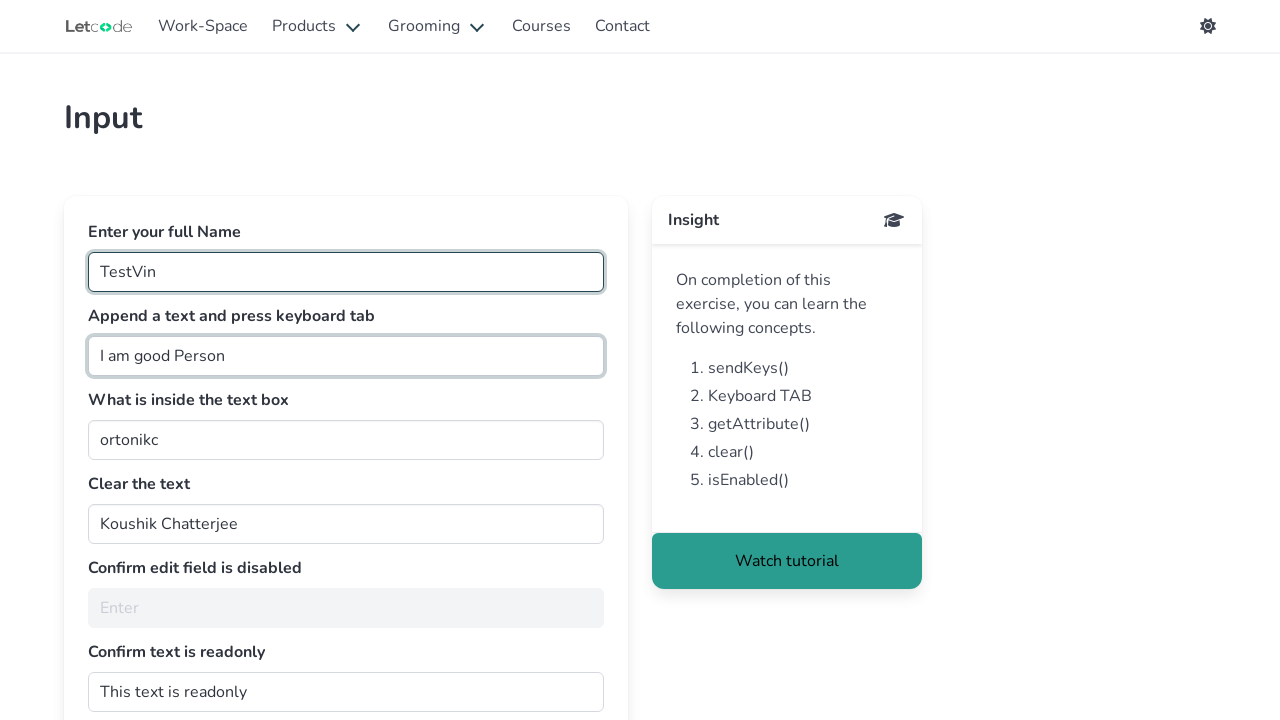

Pressed TAB key on join field on #join
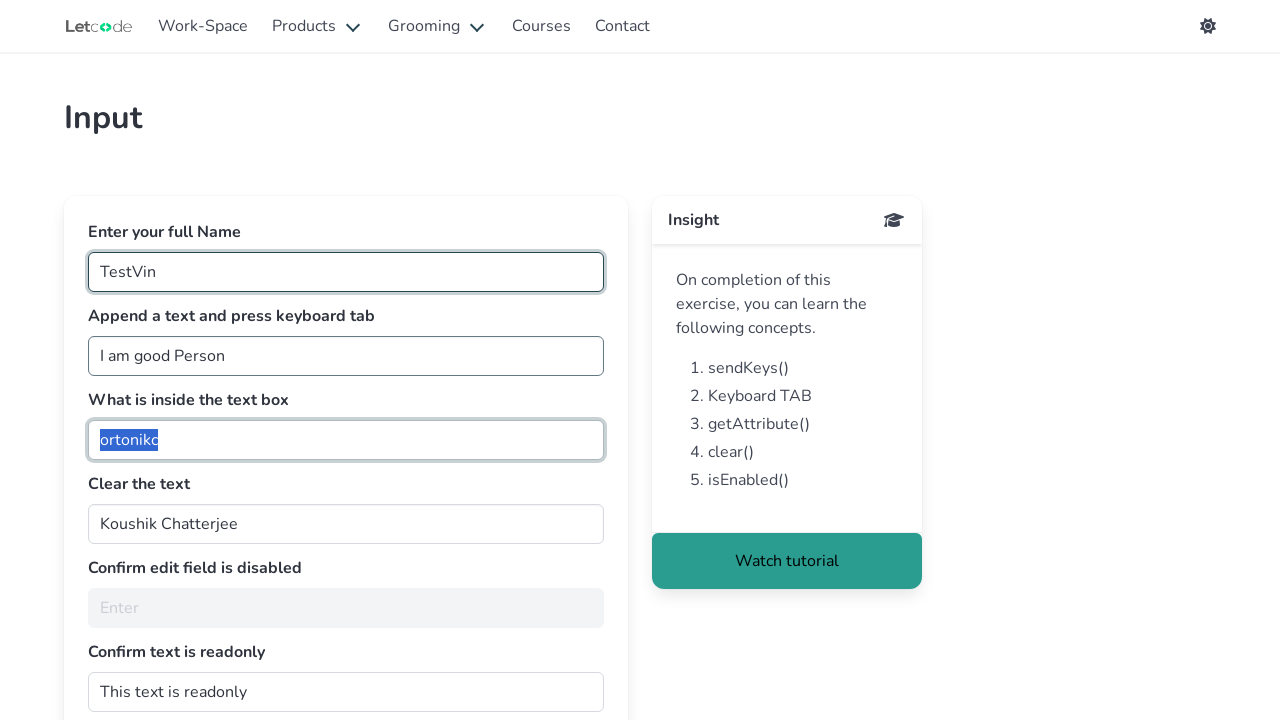

Retrieved value from getMe field: 'ortonikc'
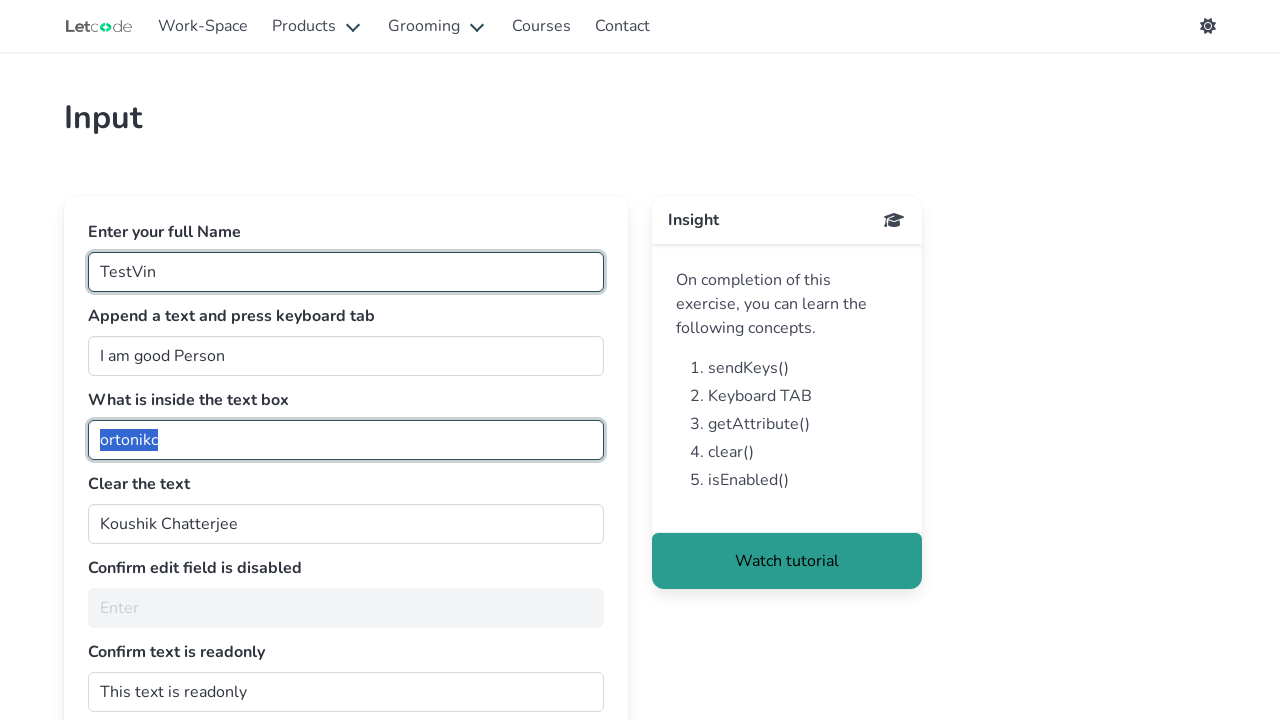

Cleared the clearMe field on #clearMe
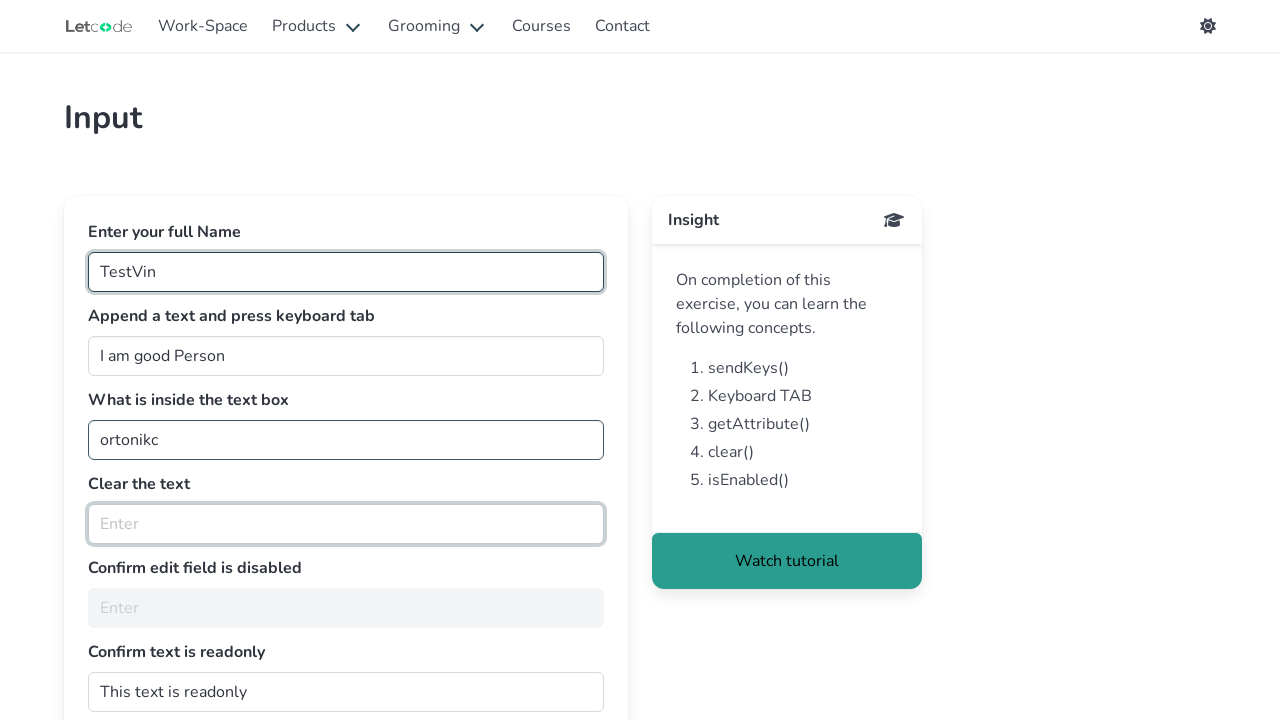

Checked if noEdit field is enabled: False
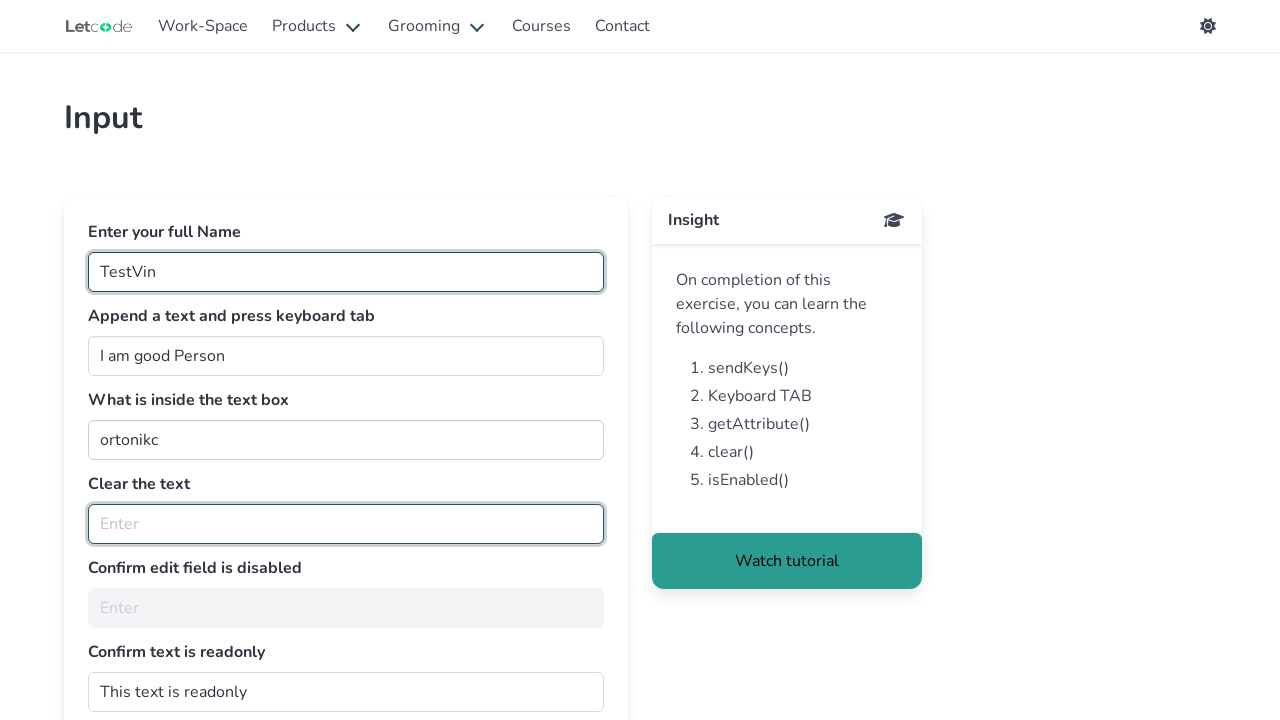

Checked readonly attribute on dontwrite field: 
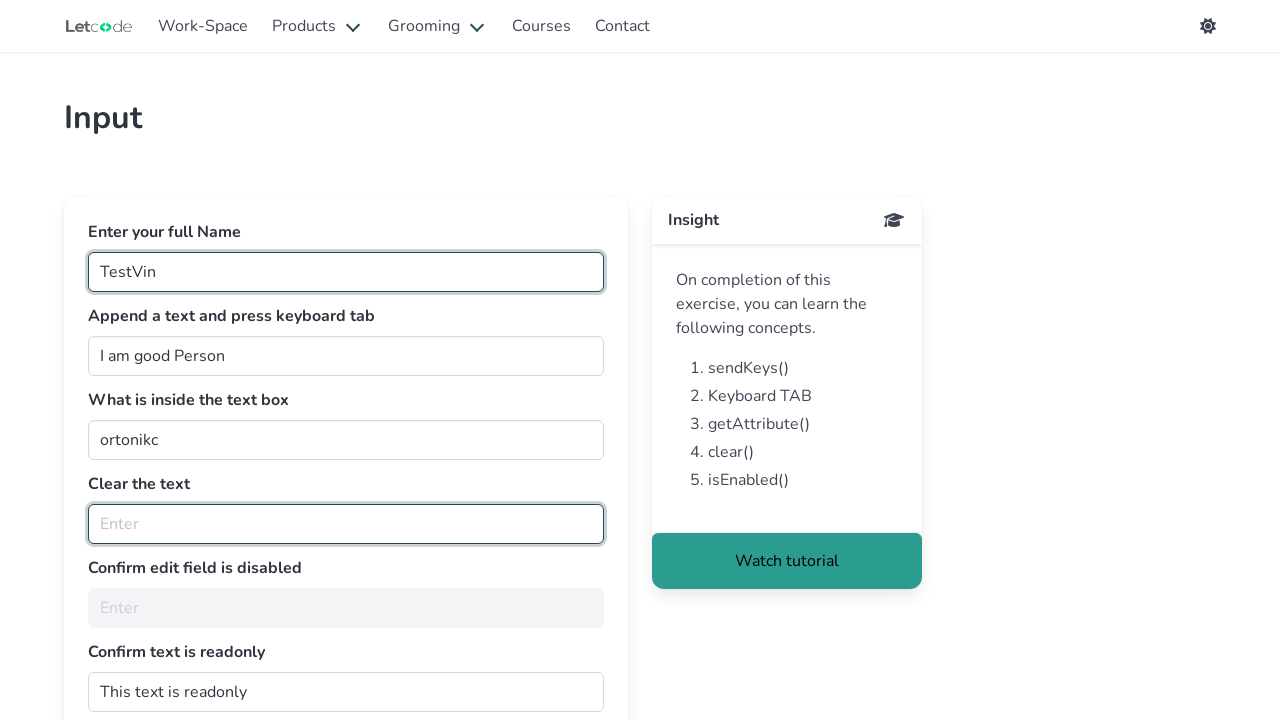

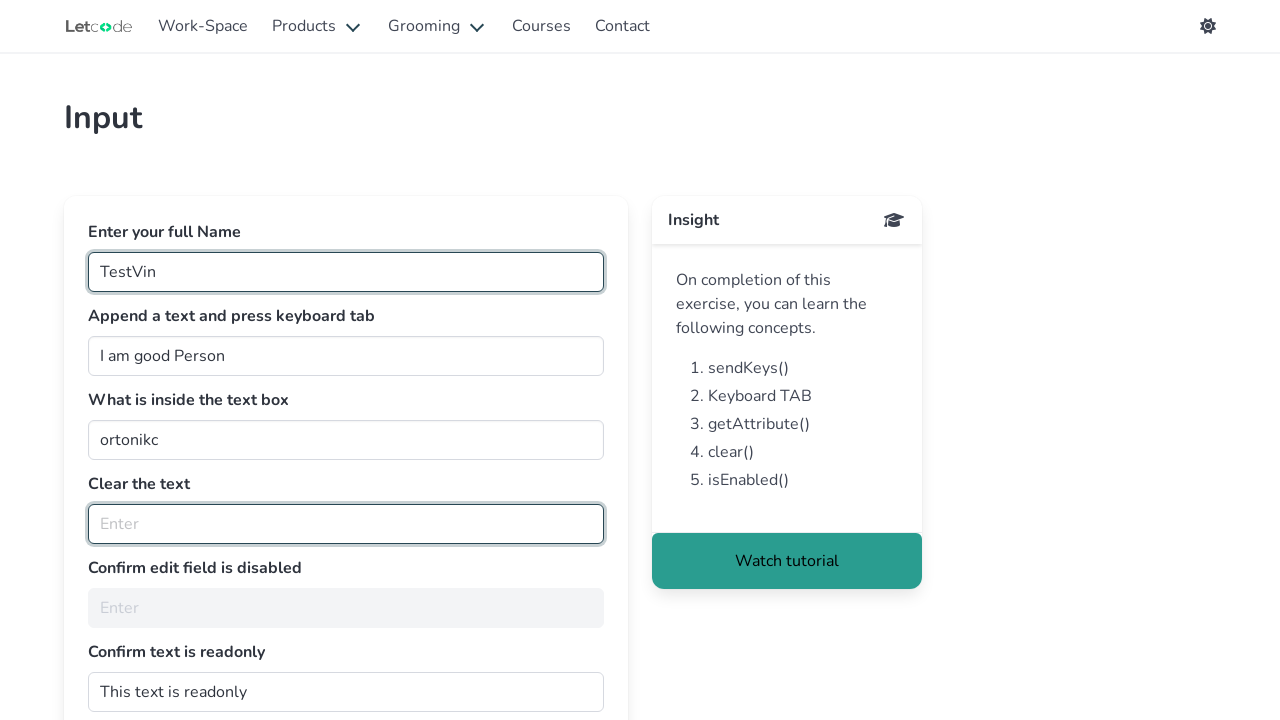